Navigates to the 0hn0 puzzle game website and starts a new game with a specified grid size using JavaScript execution

Starting URL: https://0hn0.com/

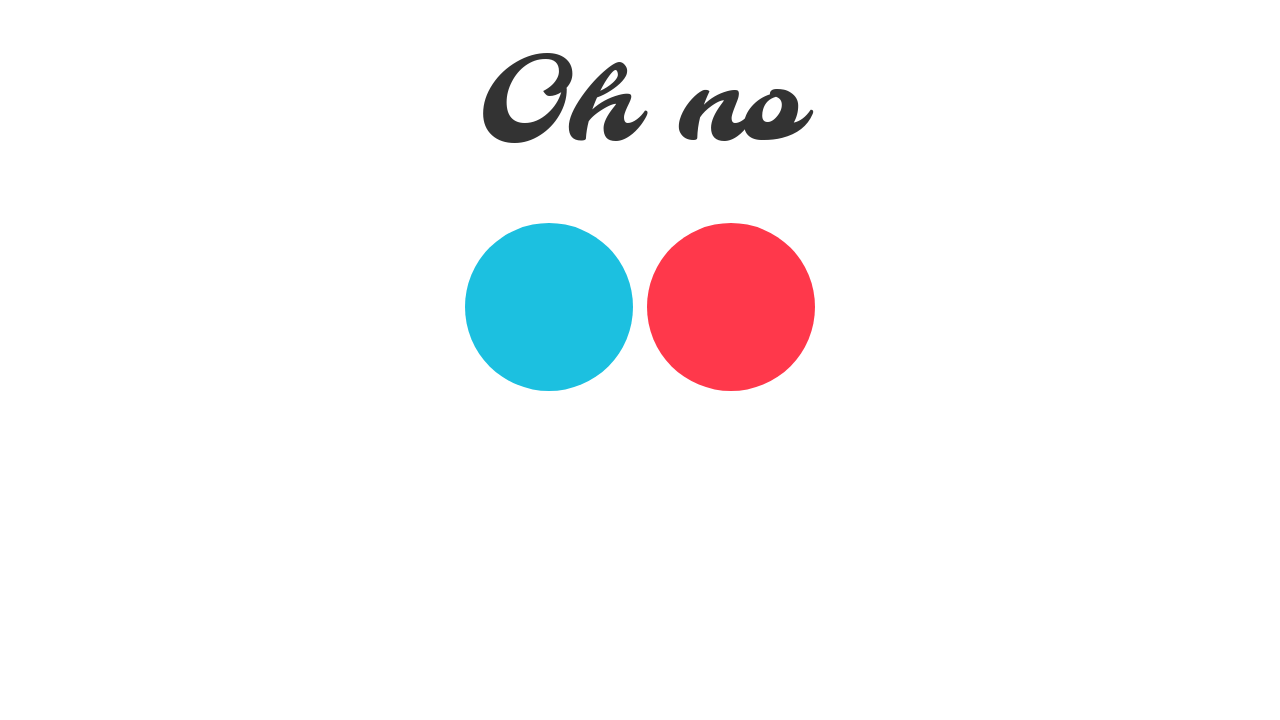

Navigated to 0hn0 puzzle game website
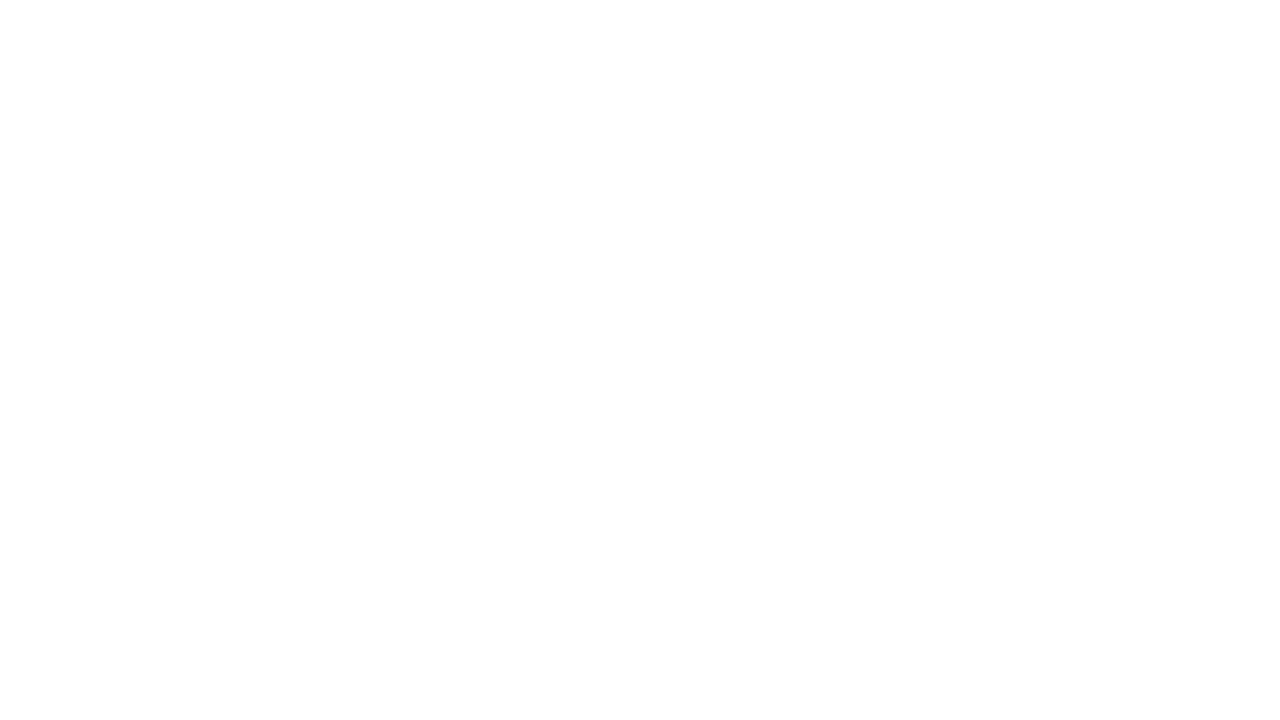

Started new game with grid size 4x4
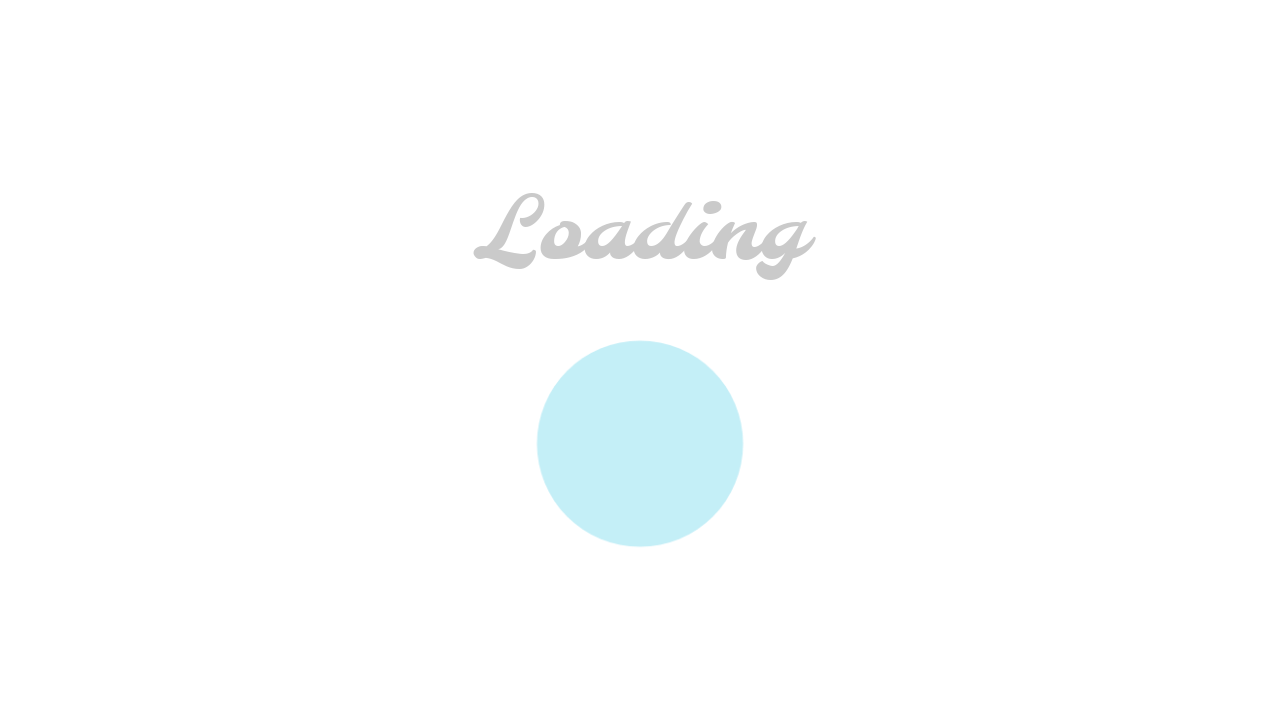

Waited for game to initialize
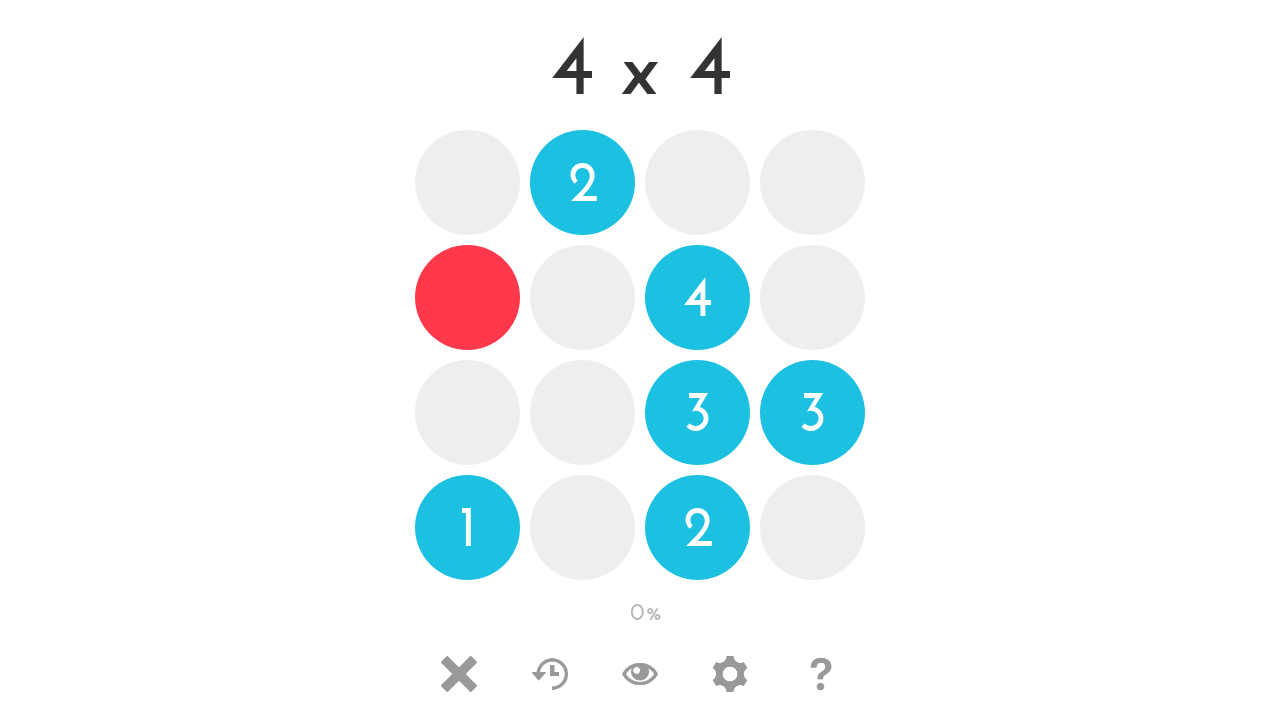

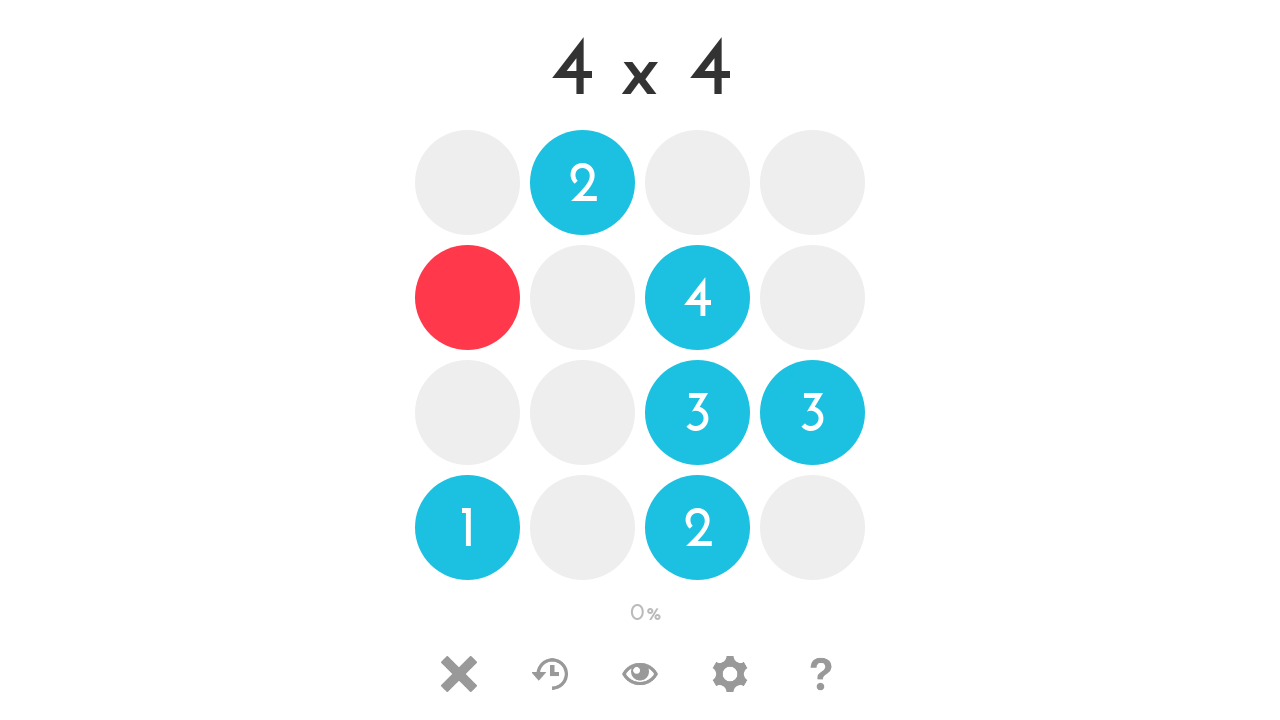